Tests a practice form by filling in name, selecting gender radio button, entering email and password, checking a checkbox, selecting from a dropdown, and submitting the form

Starting URL: https://rahulshettyacademy.com/angularpractice/

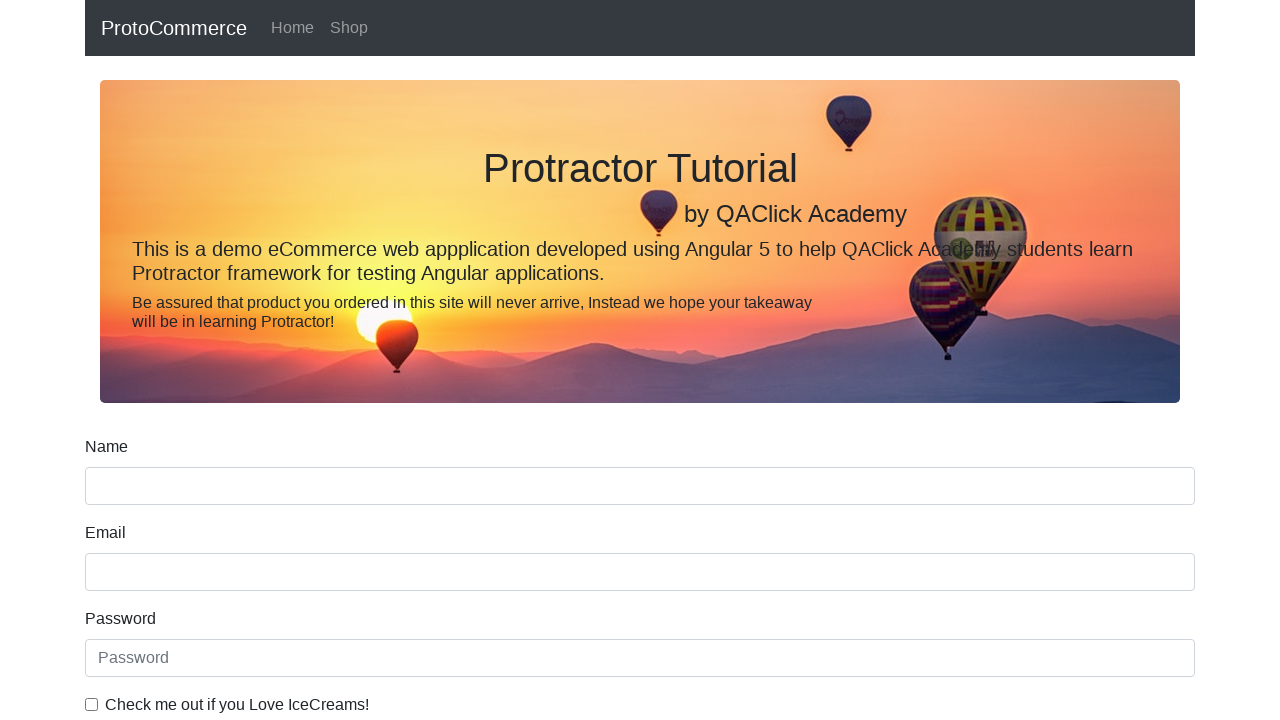

Filled name field with 'vinayak' on input[name='name']
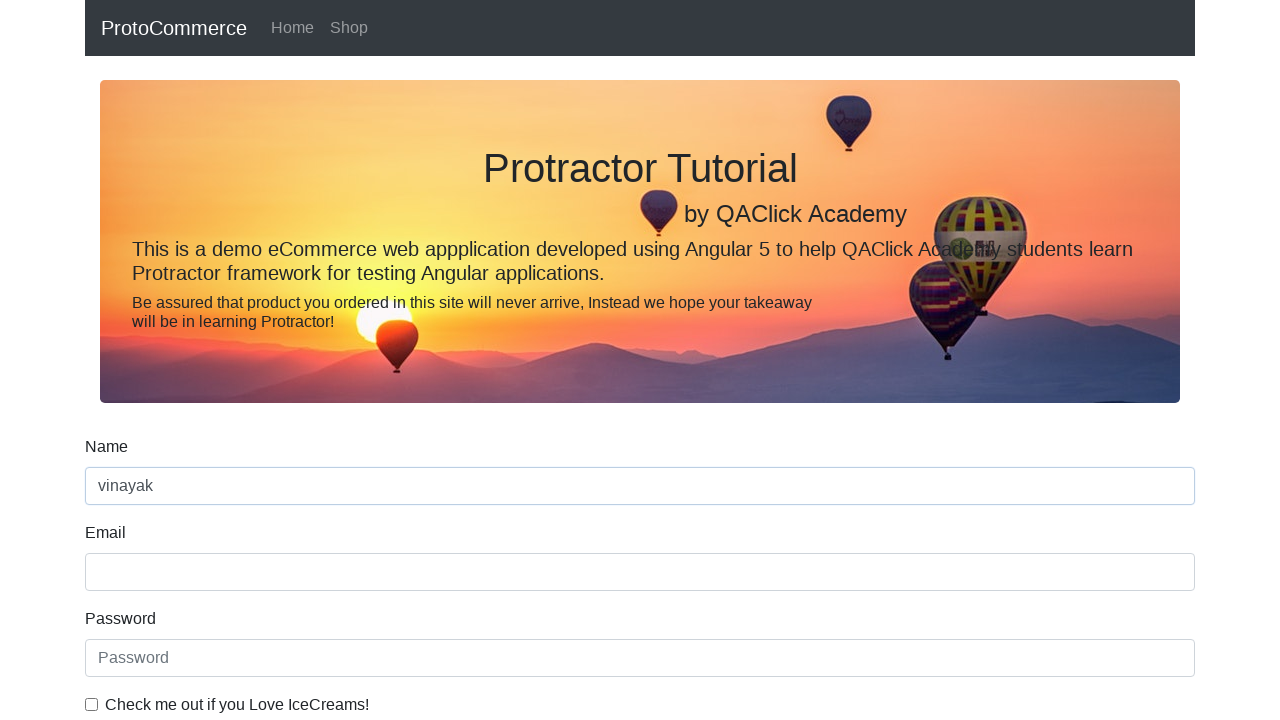

Selected Male gender radio button at (238, 360) on #inlineRadio1
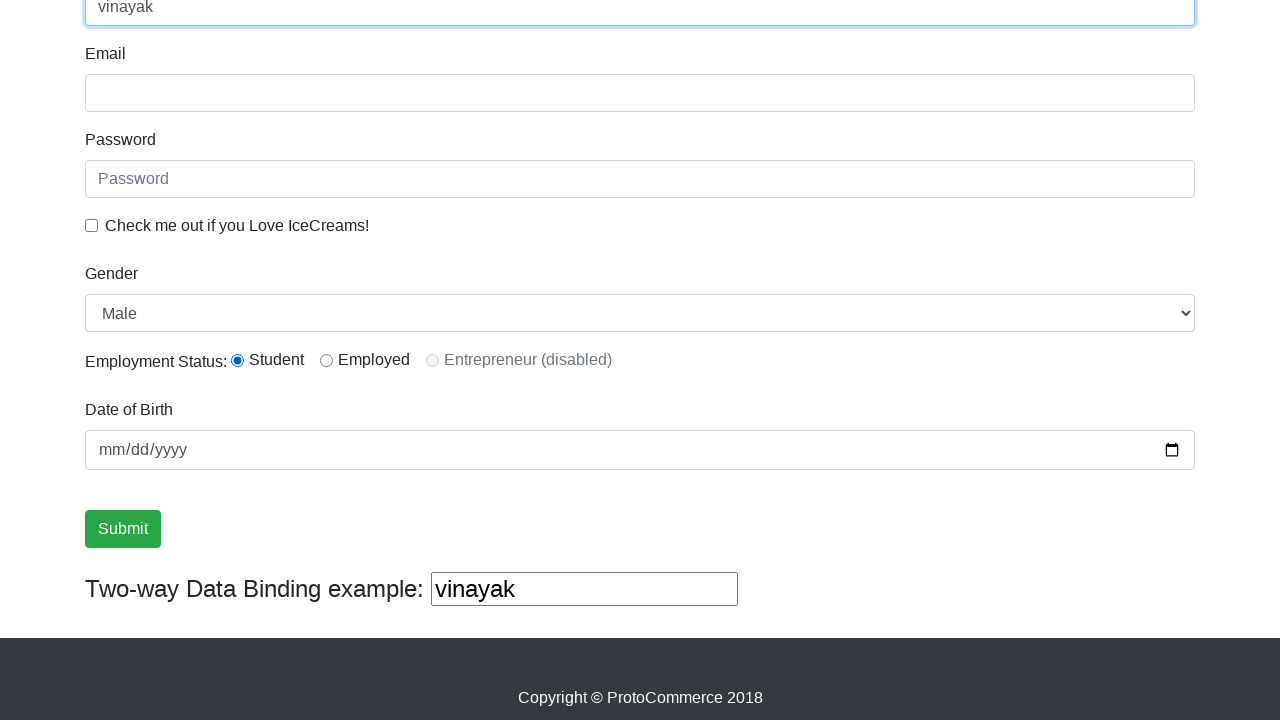

Filled email field with 'hello@gmail.com' on input[name='email']
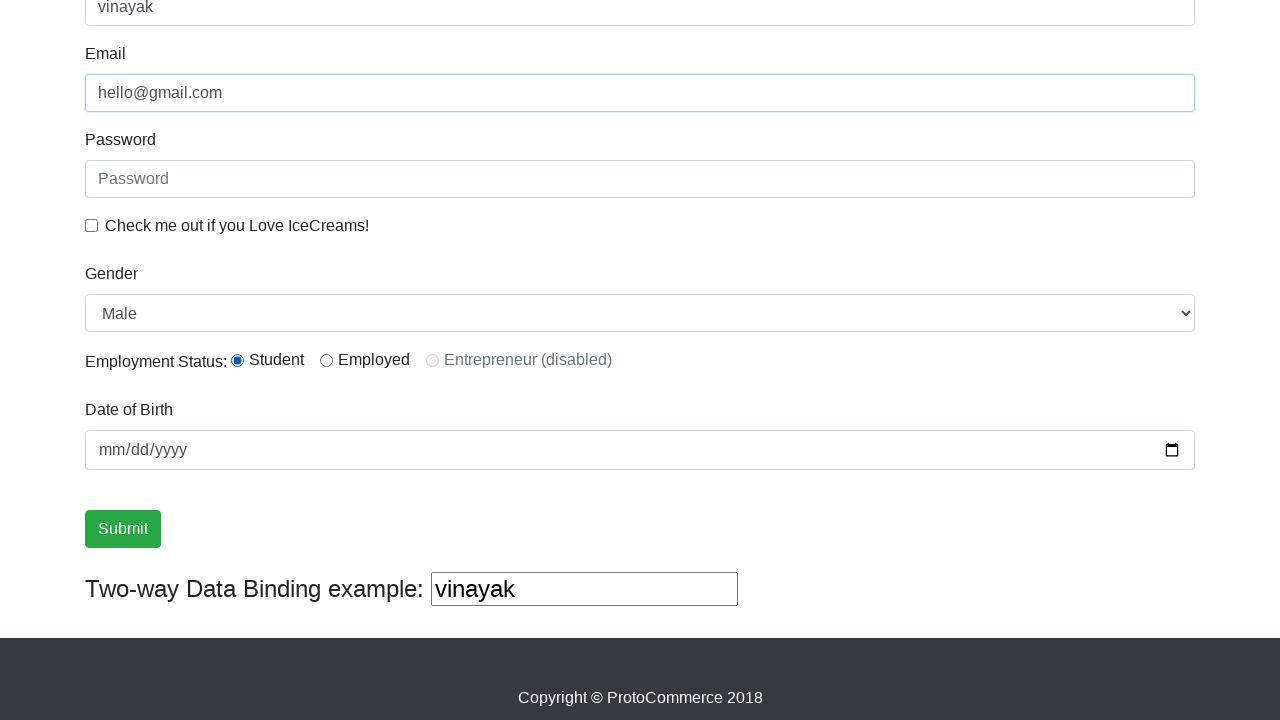

Filled password field with '123456' on #exampleInputPassword1
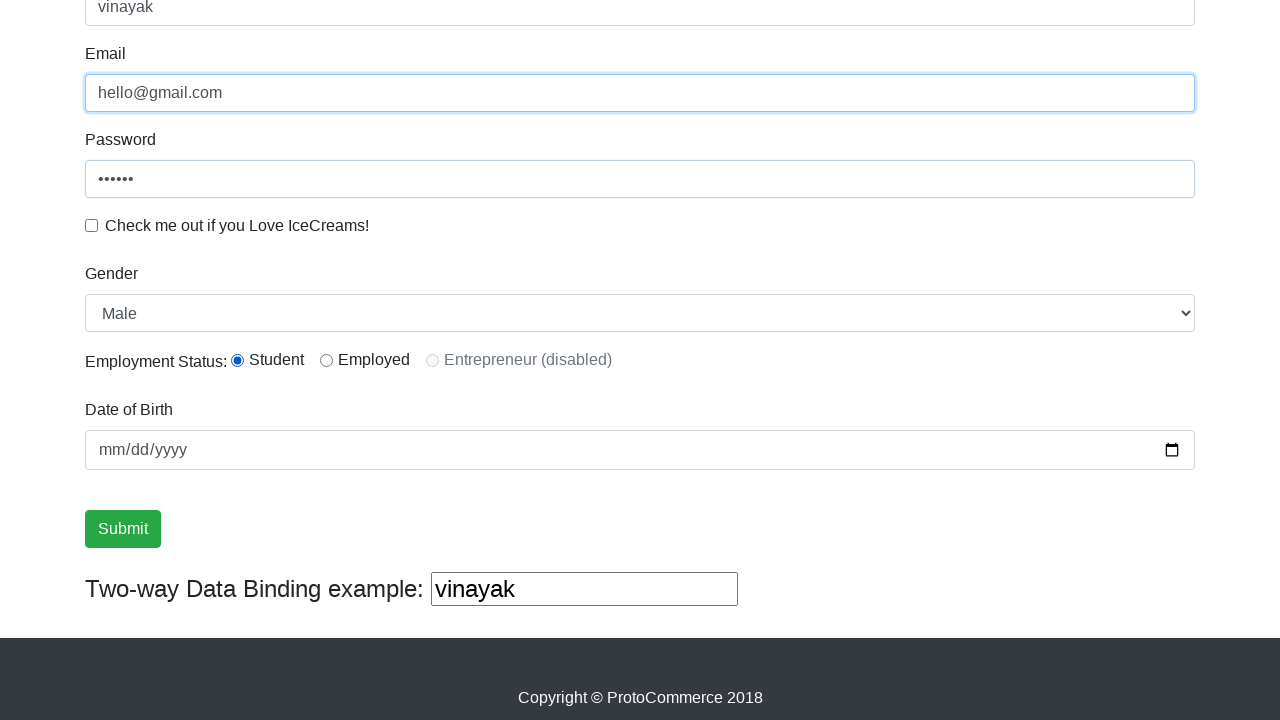

Checked the example checkbox at (92, 225) on #exampleCheck1
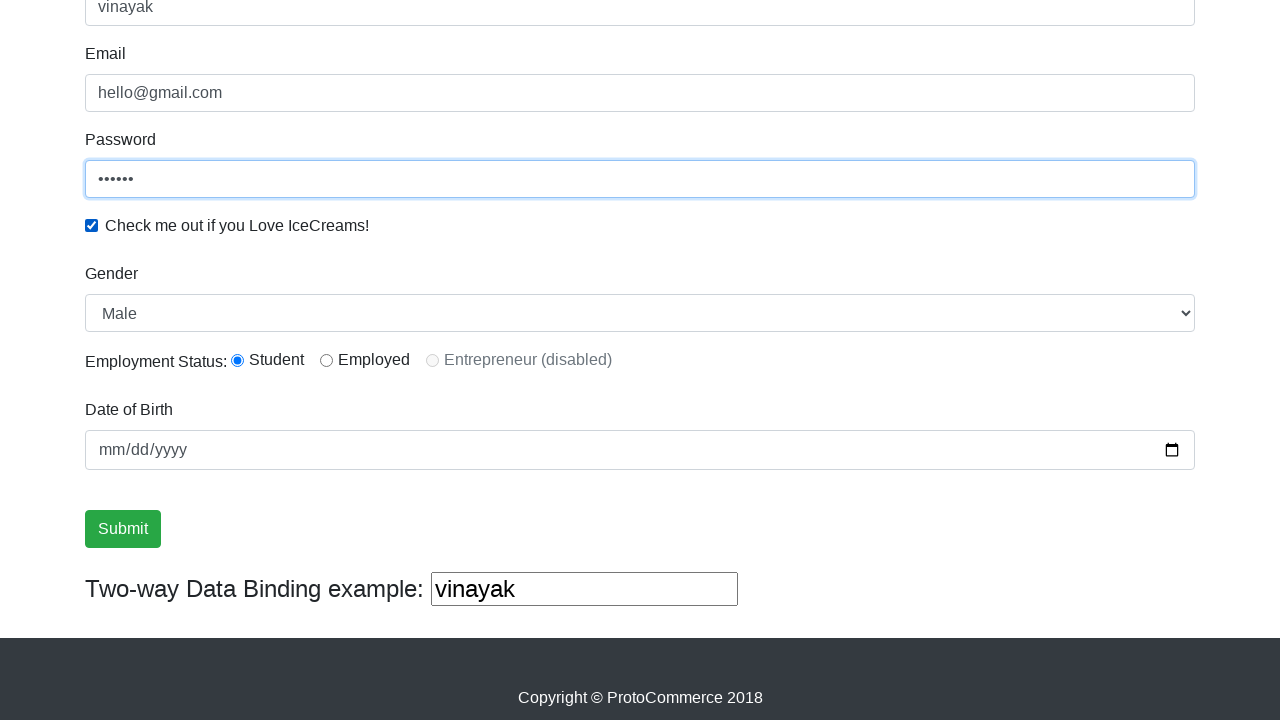

Selected 'Female' from dropdown on #exampleFormControlSelect1
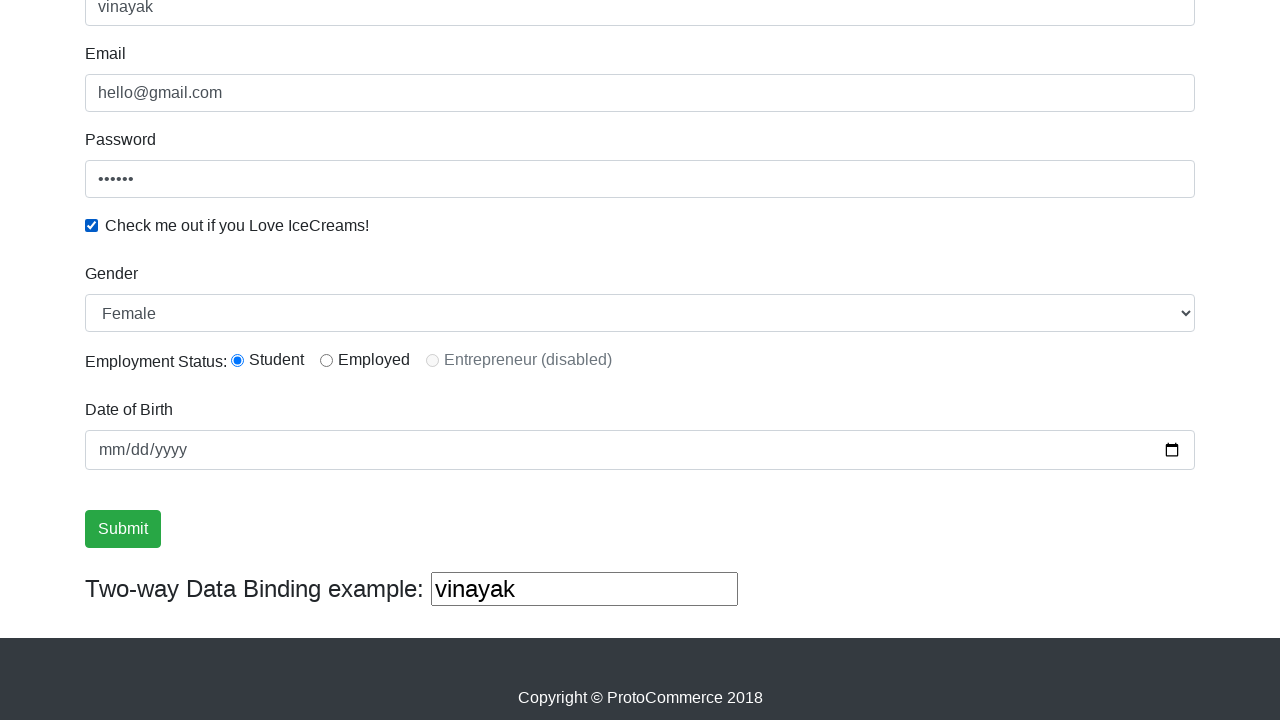

Selected first option (Male) from dropdown on #exampleFormControlSelect1
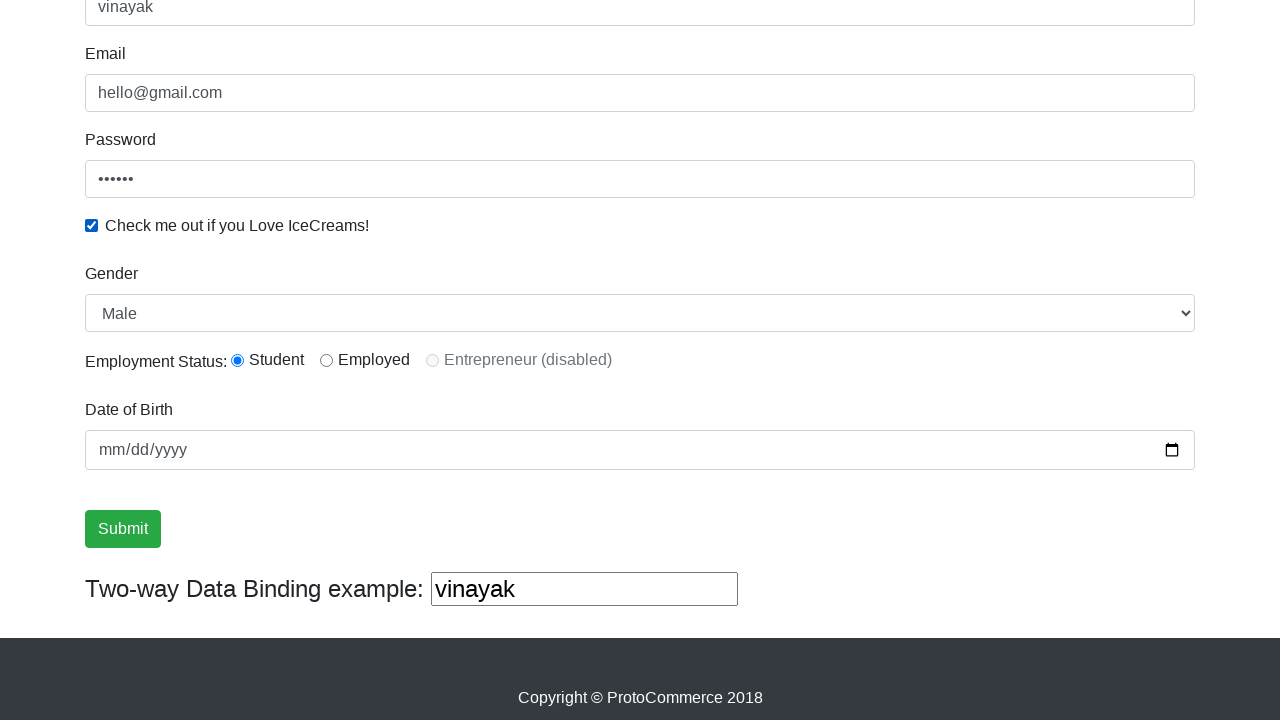

Clicked submit button to submit the form at (123, 529) on input[type='submit']
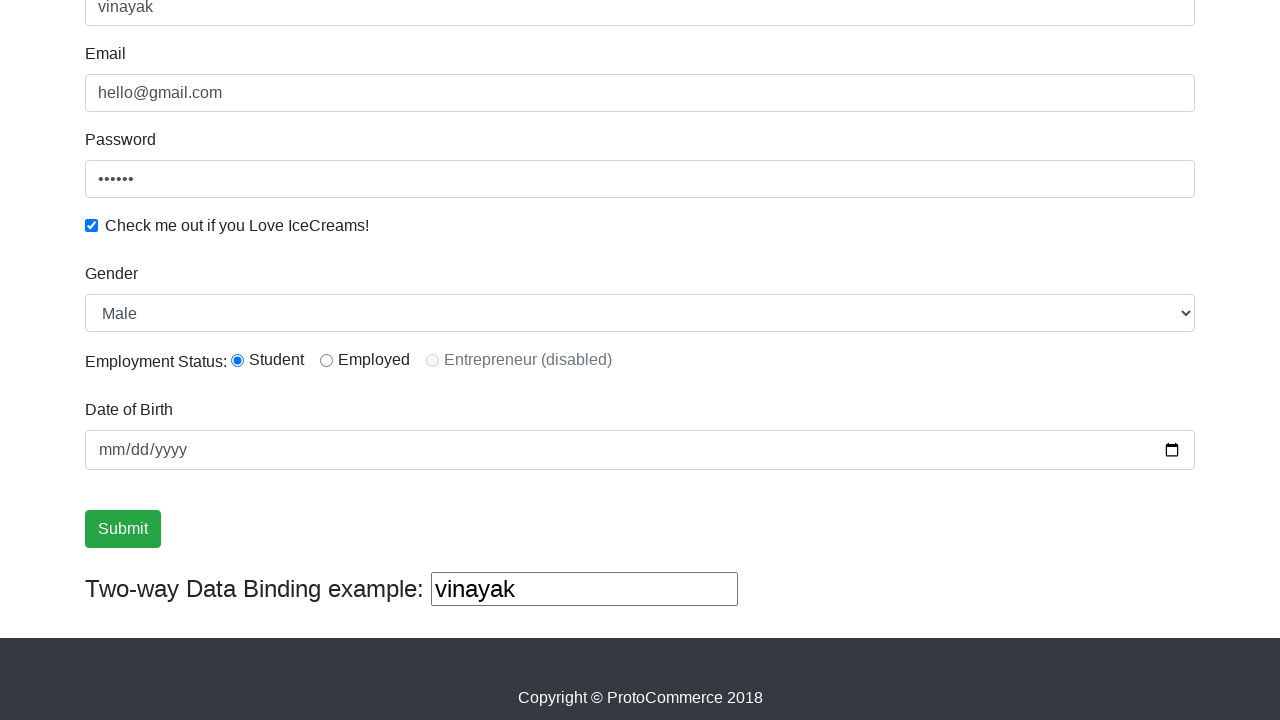

Form submission completed, page loaded
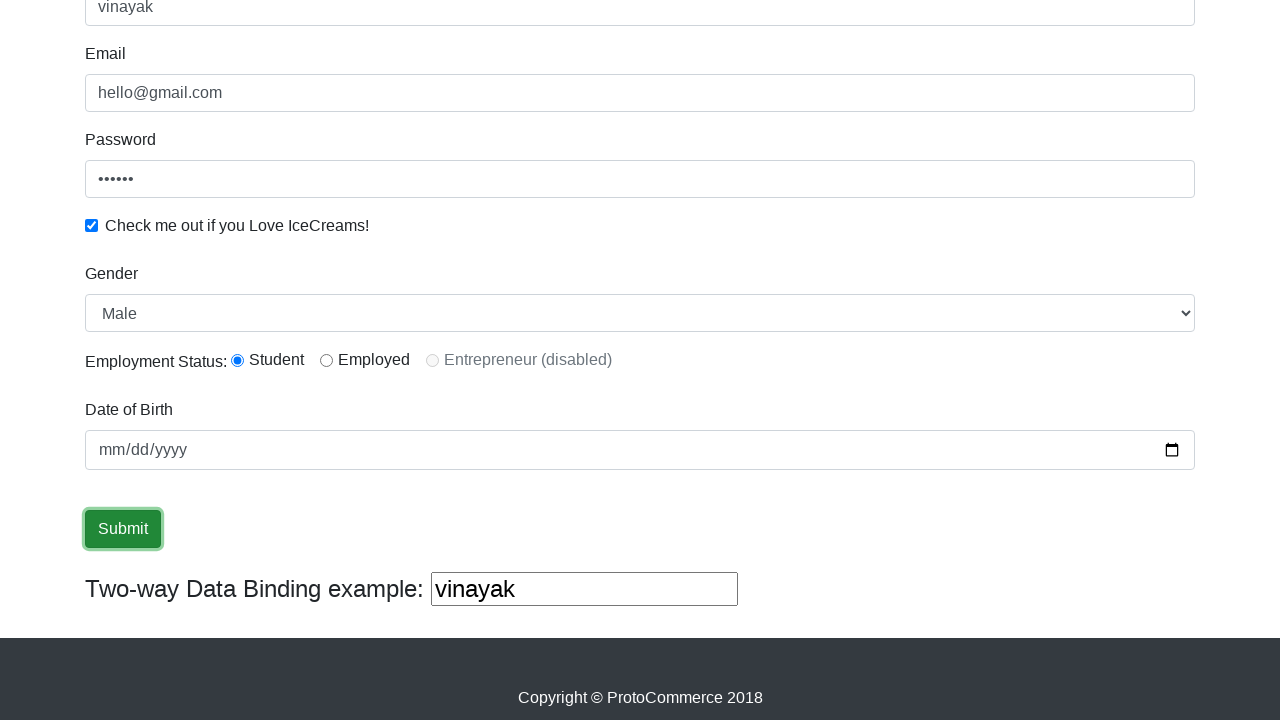

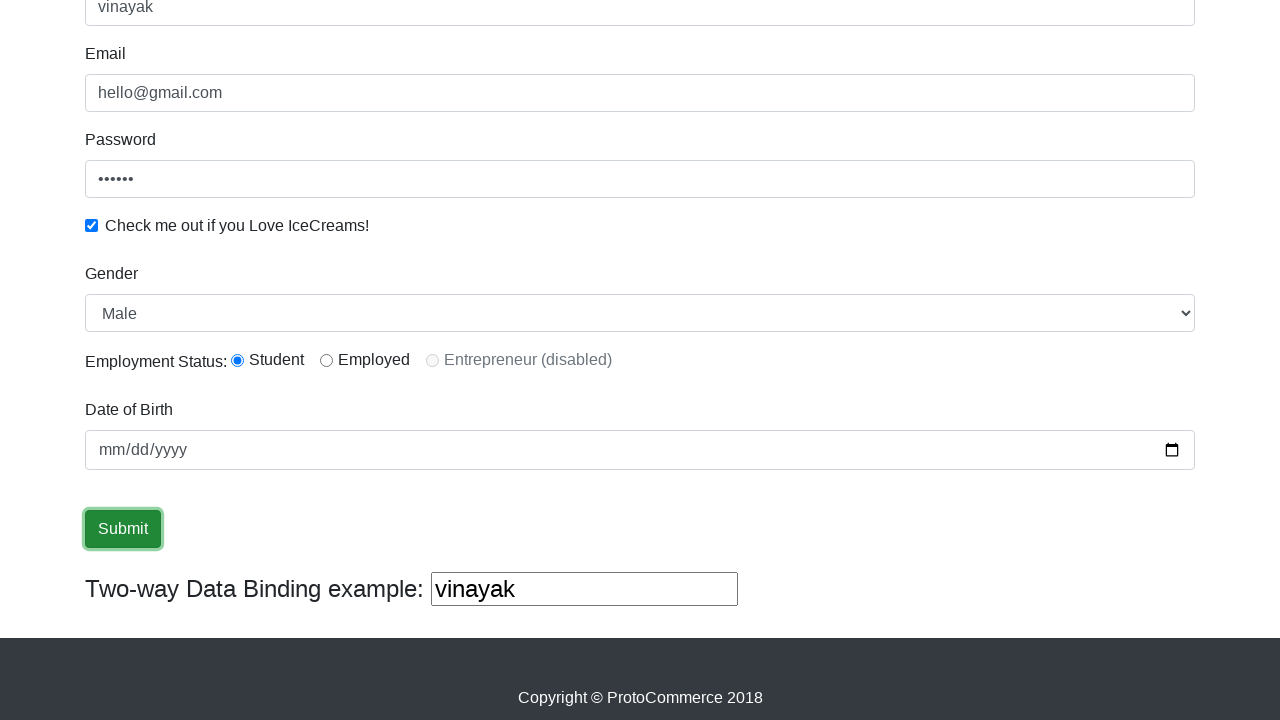